Tests clicking a Remove button using JavaScript executor and verifies that a confirmation message appears indicating the checkbox has been removed.

Starting URL: https://the-internet.herokuapp.com/dynamic_controls

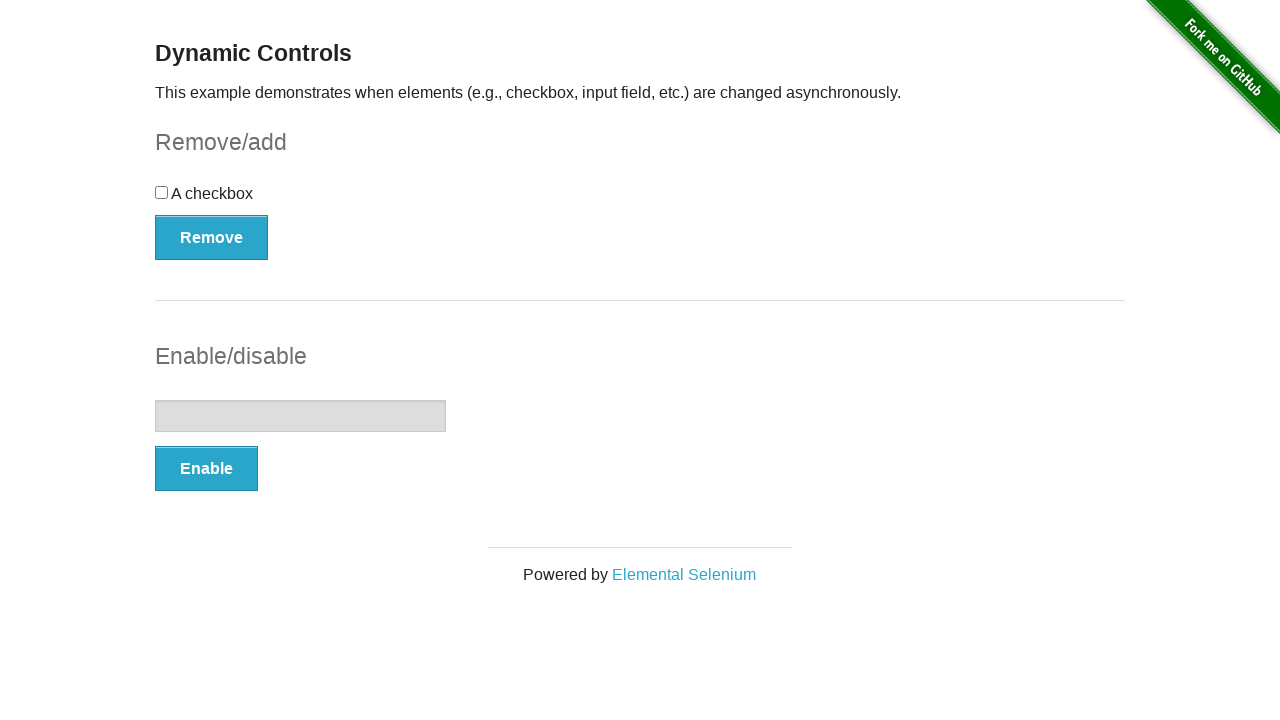

Navigated to dynamic controls page
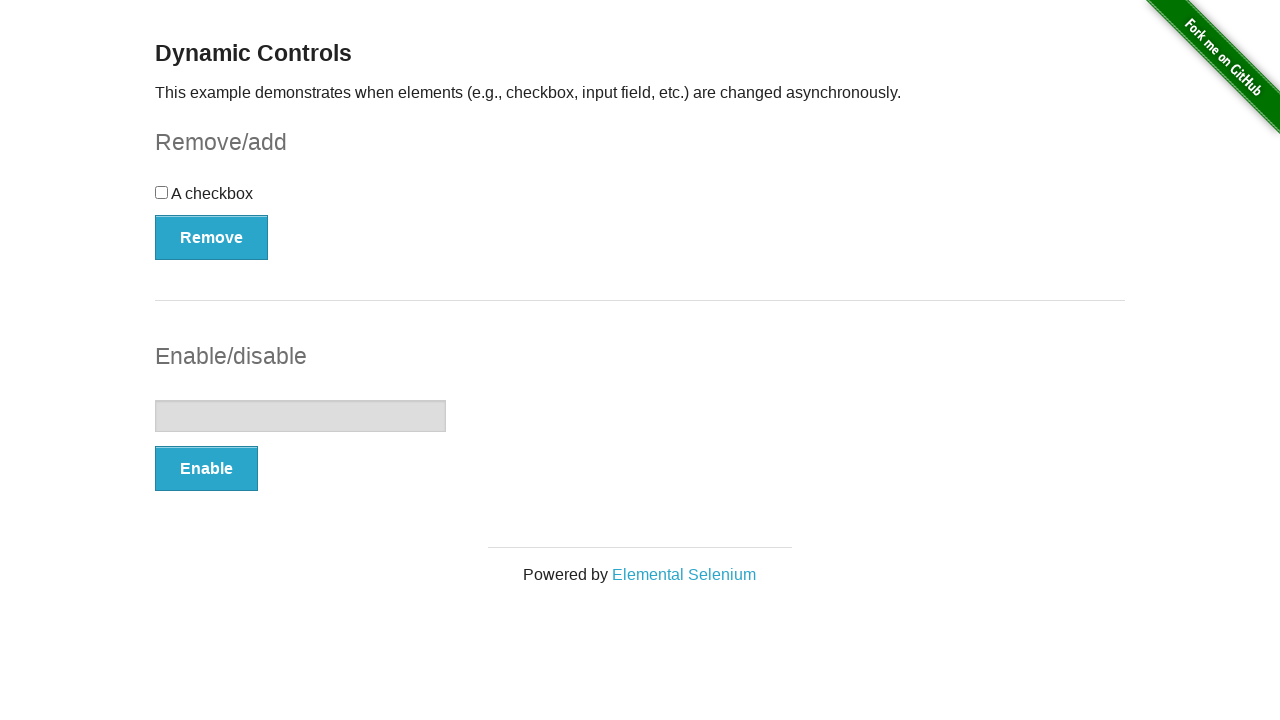

Clicked Remove button using JavaScript executor at (212, 237) on xpath=//*[text()='Remove']
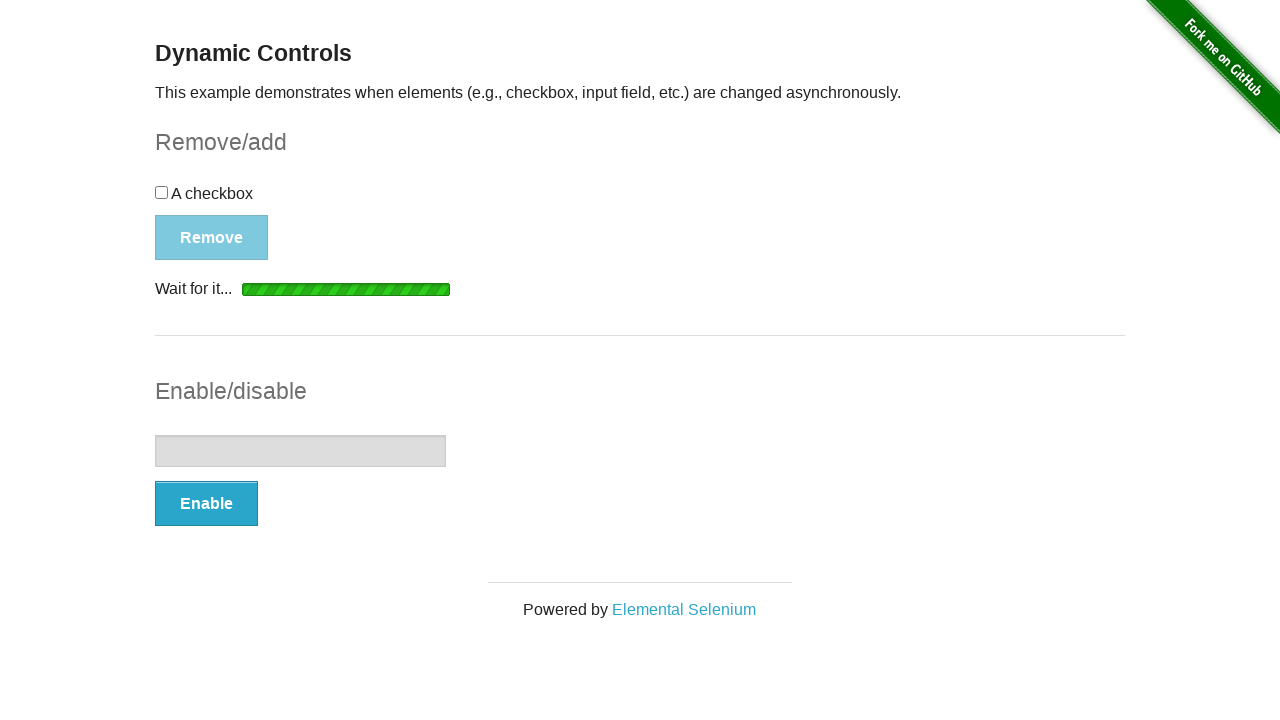

Verified confirmation message 'It's gone!' appeared indicating checkbox was removed
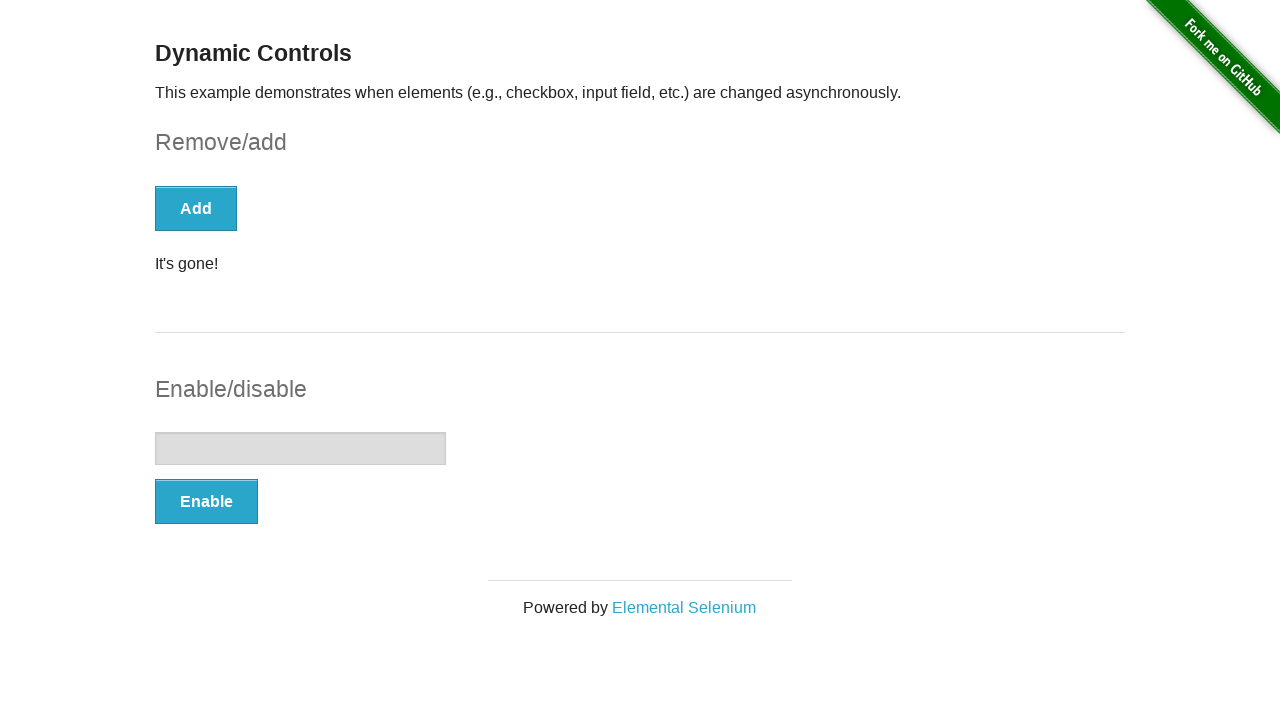

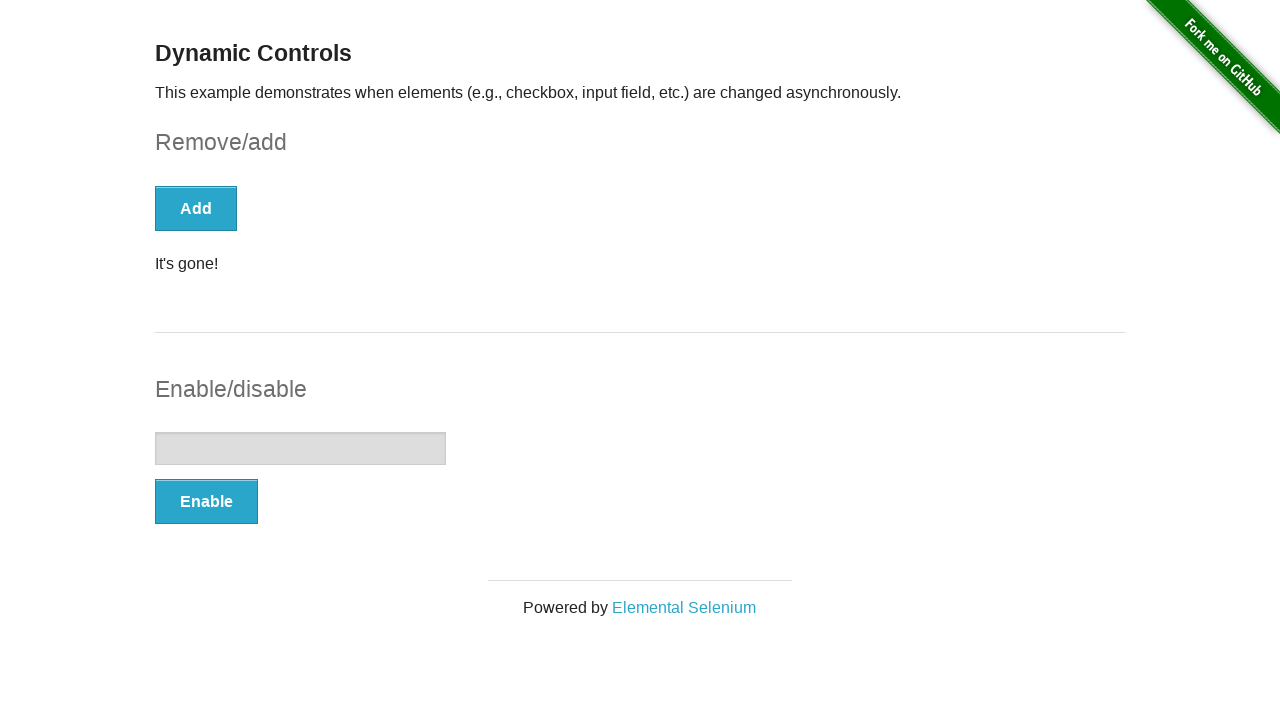